Tests text input functionality by entering text in a field and clicking a button to update its label

Starting URL: http://uitestingplayground.com/textinput

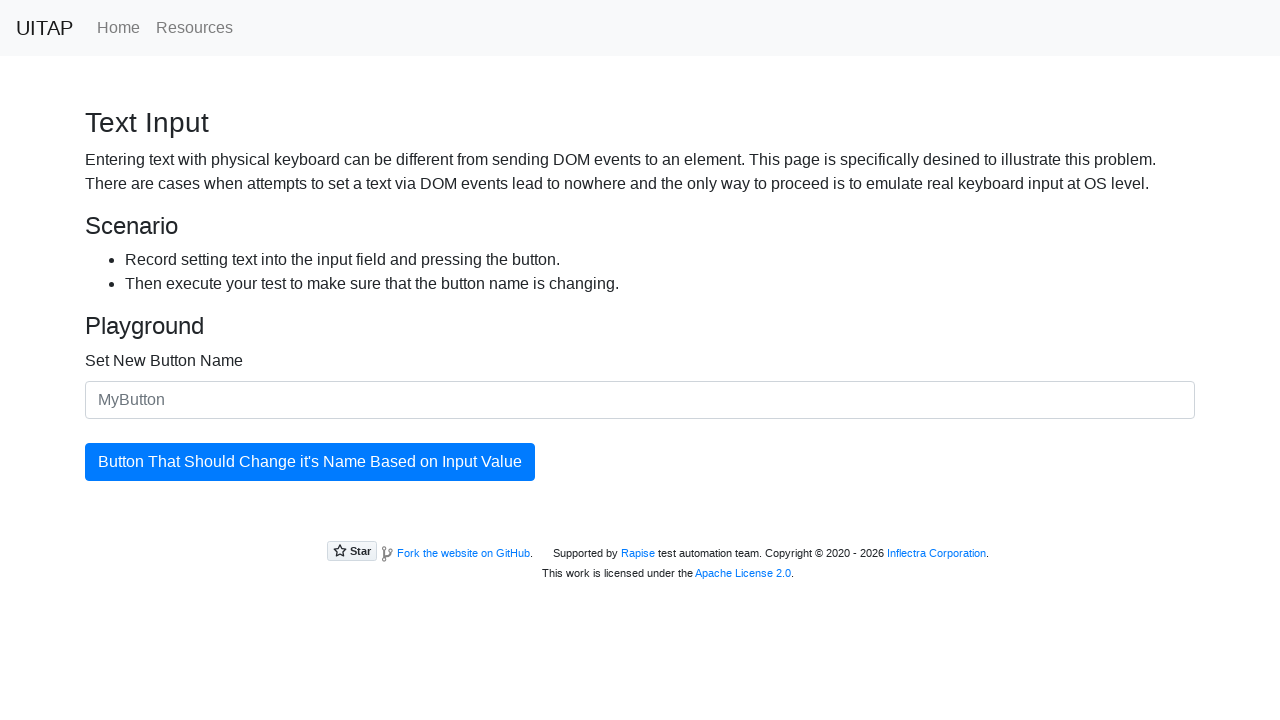

Filled text input field with 'Sky Pro' on #newButtonName
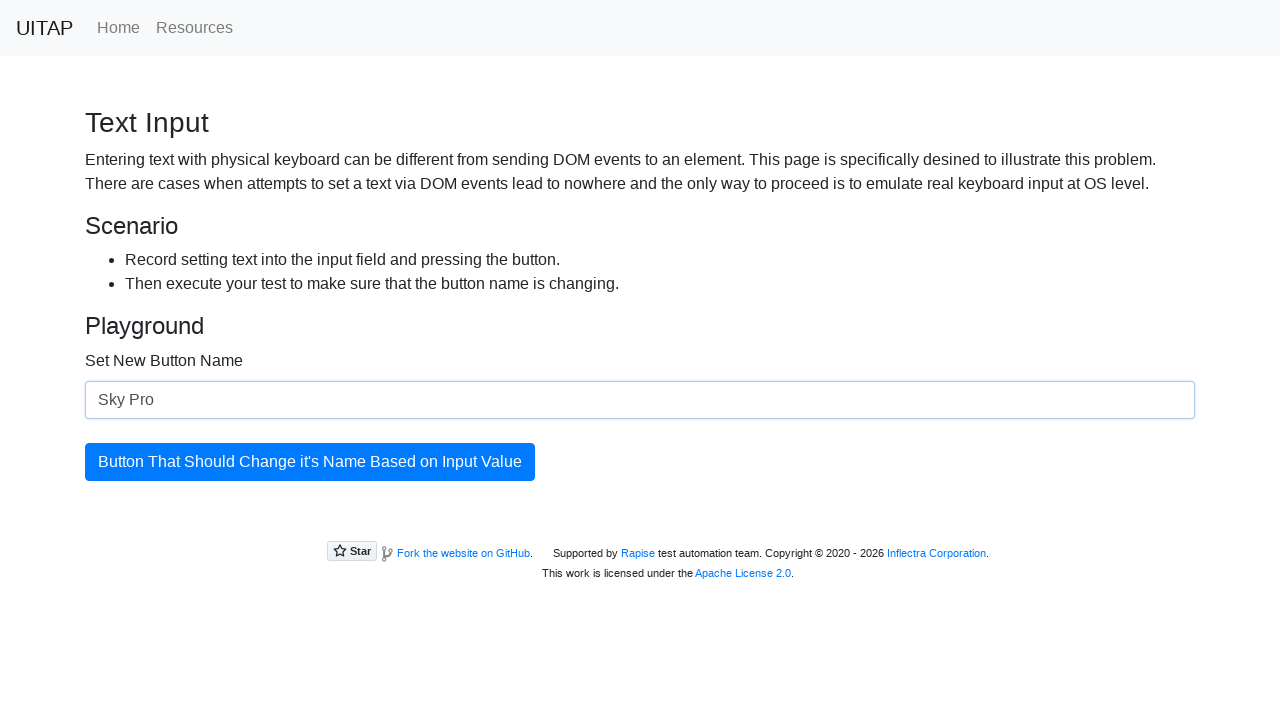

Clicked the update button at (310, 462) on #updatingButton
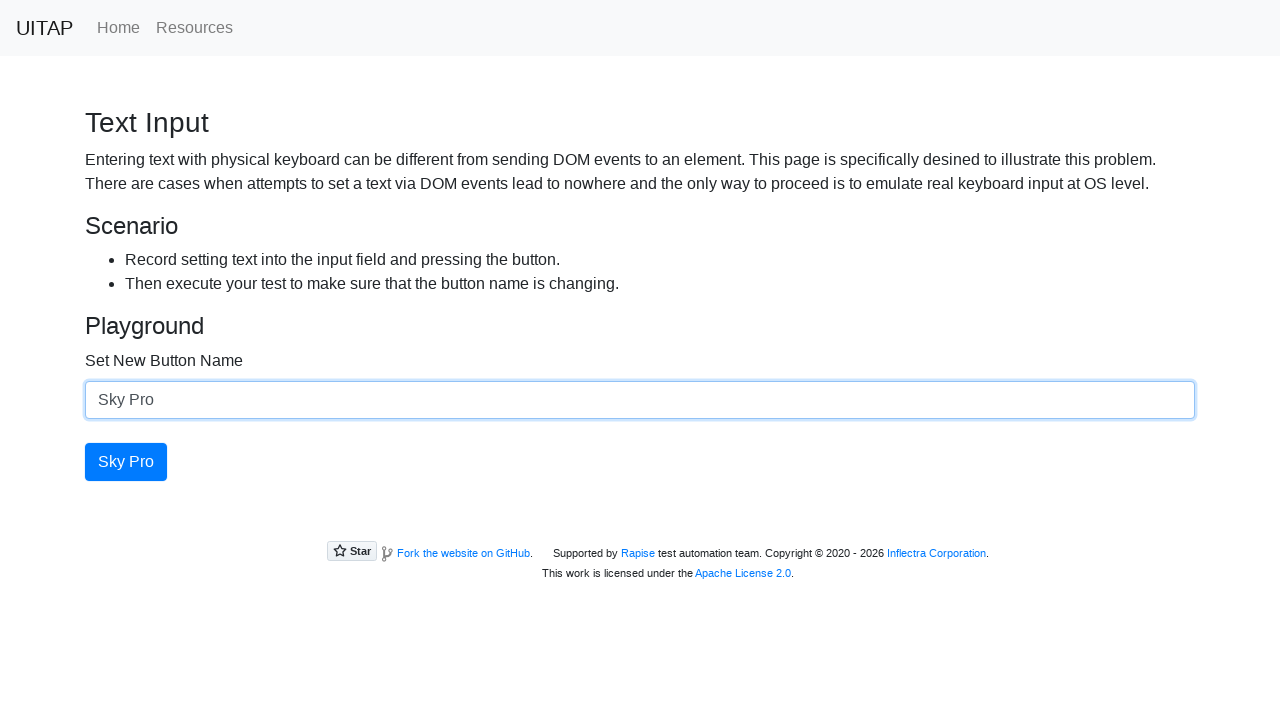

Retrieved updated button text: 'Sky Pro'
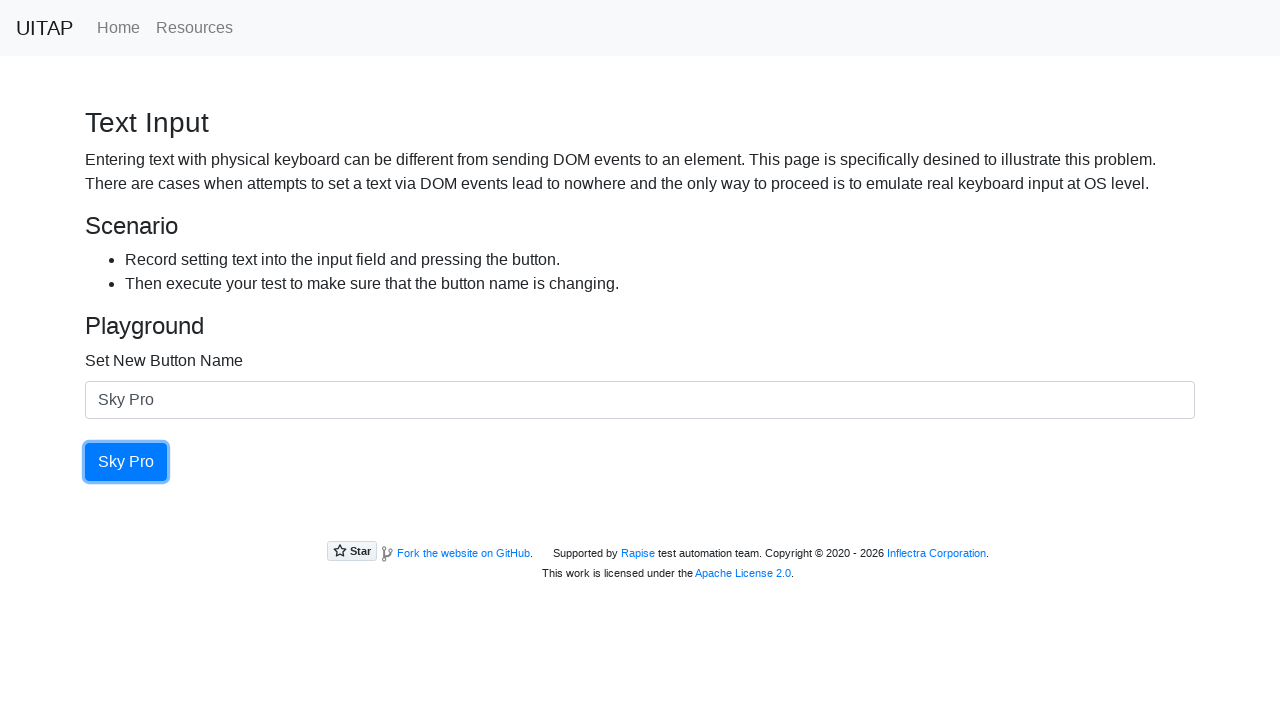

Printed button text to console
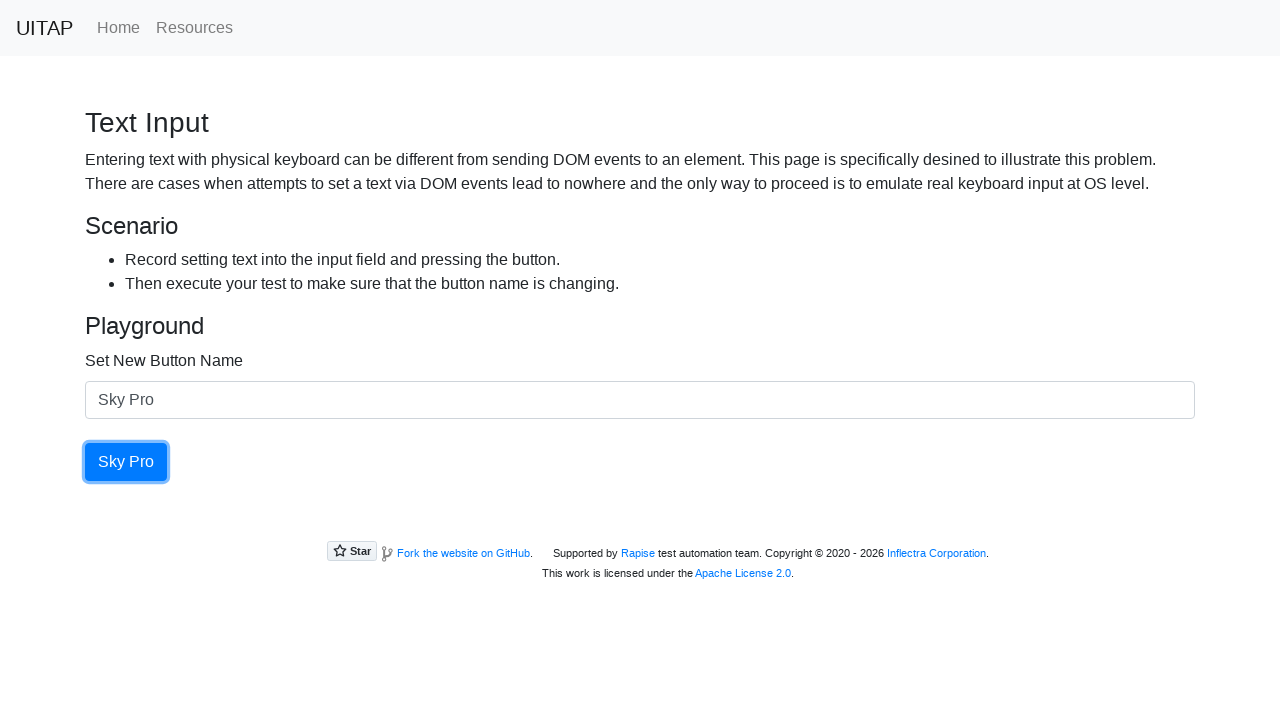

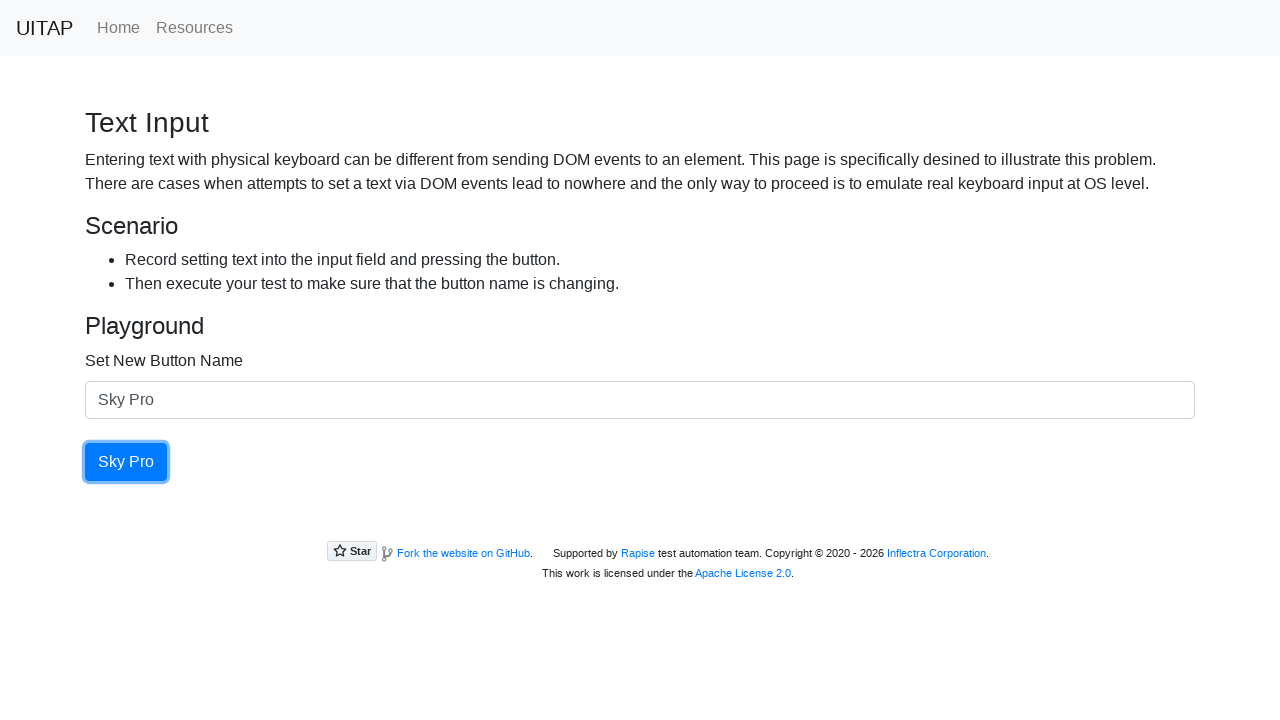